Tests the text box form on DemoQA by filling in name, email, current address, and permanent address fields, then submitting the form.

Starting URL: https://demoqa.com

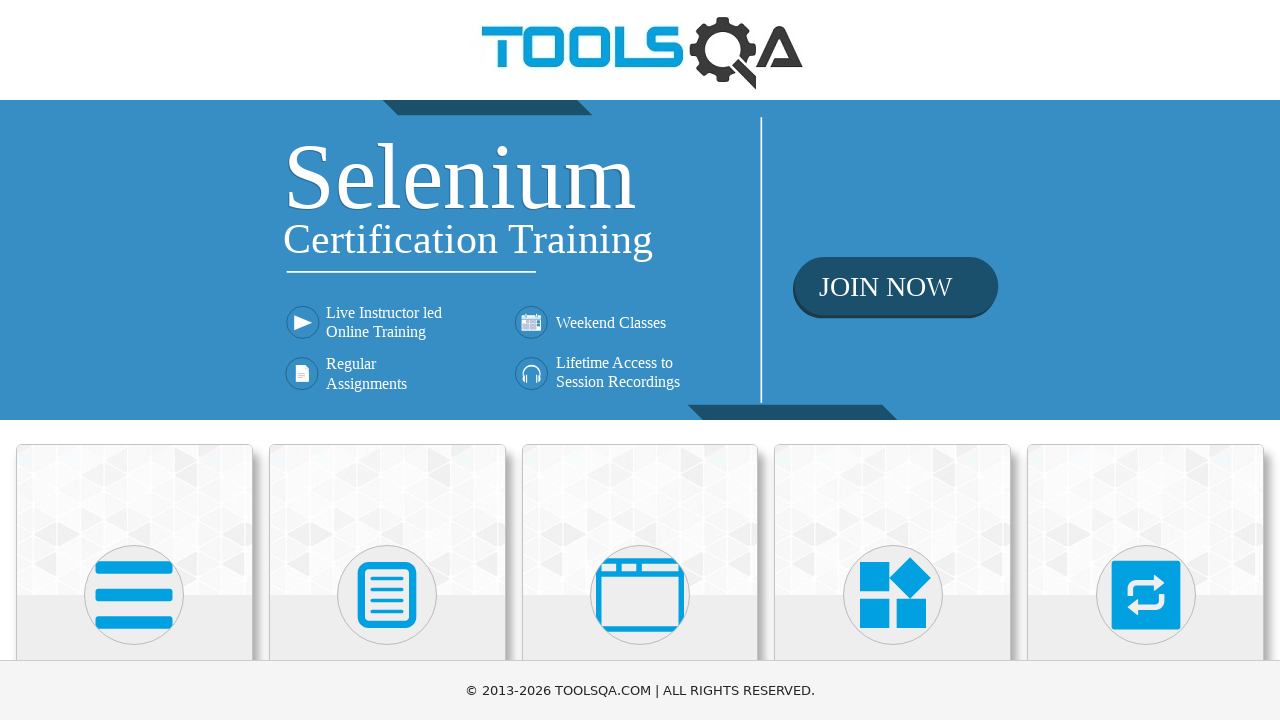

Clicked on Elements section at (134, 360) on xpath=//h5[text()='Elements']
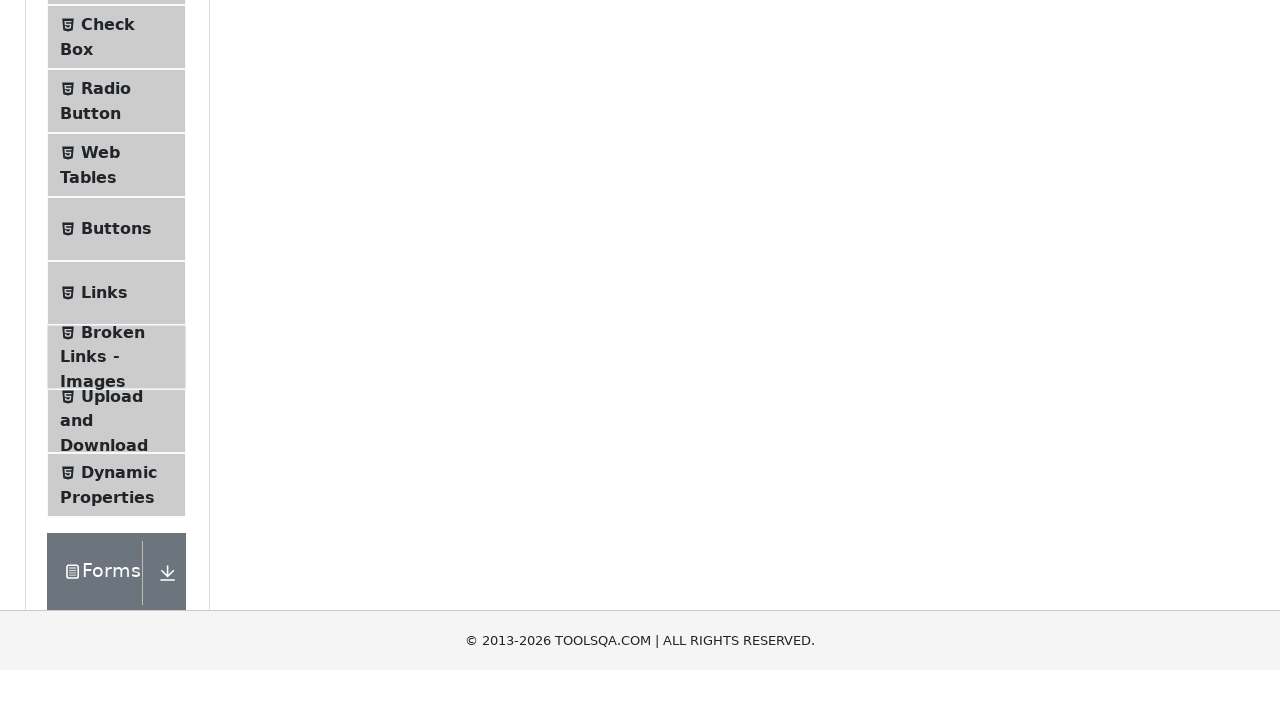

Clicked on Text Box menu item at (119, 261) on xpath=//span[text()='Text Box']
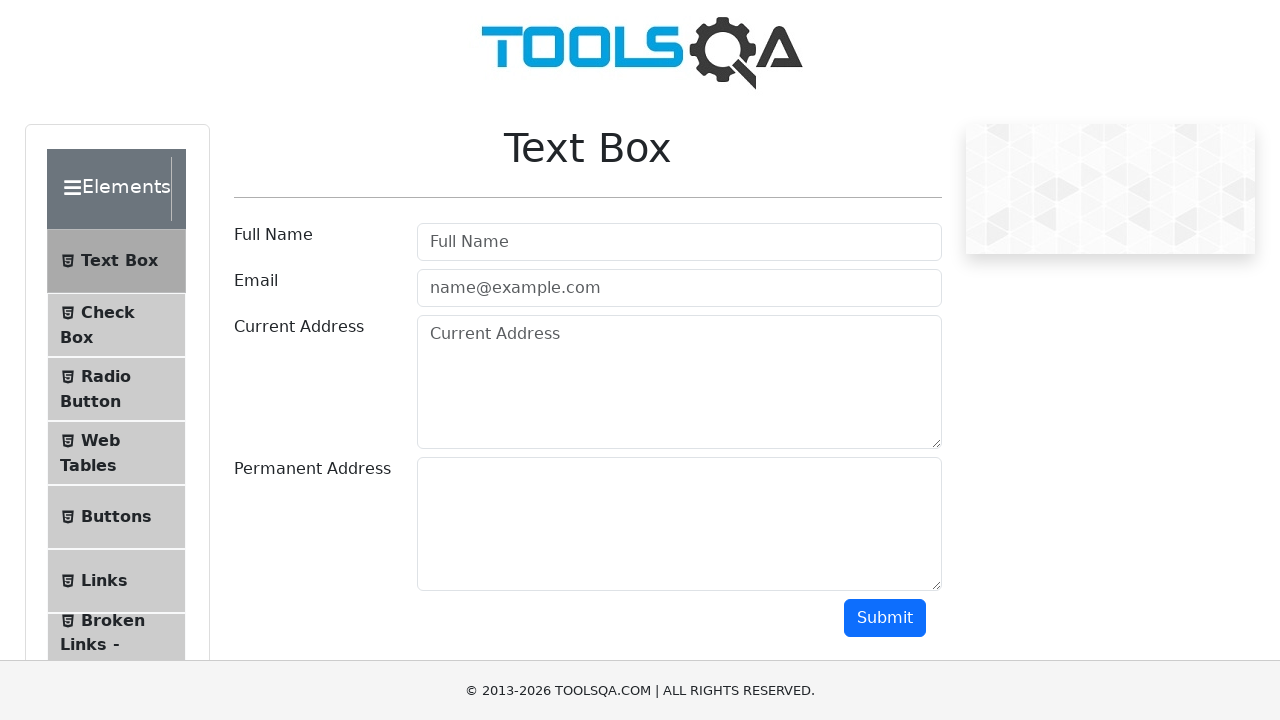

Filled name field with 'Zubair Ahmed' on #userName
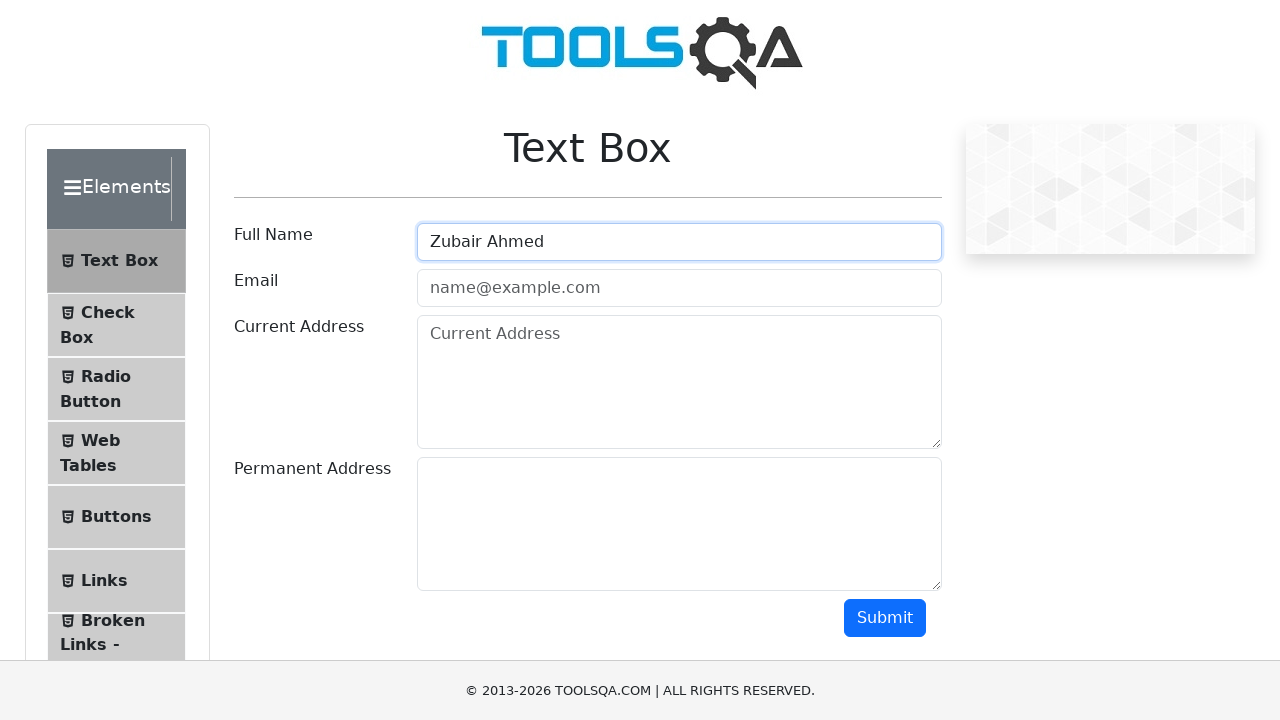

Filled email field with 'abc@gmail.com' on #userEmail
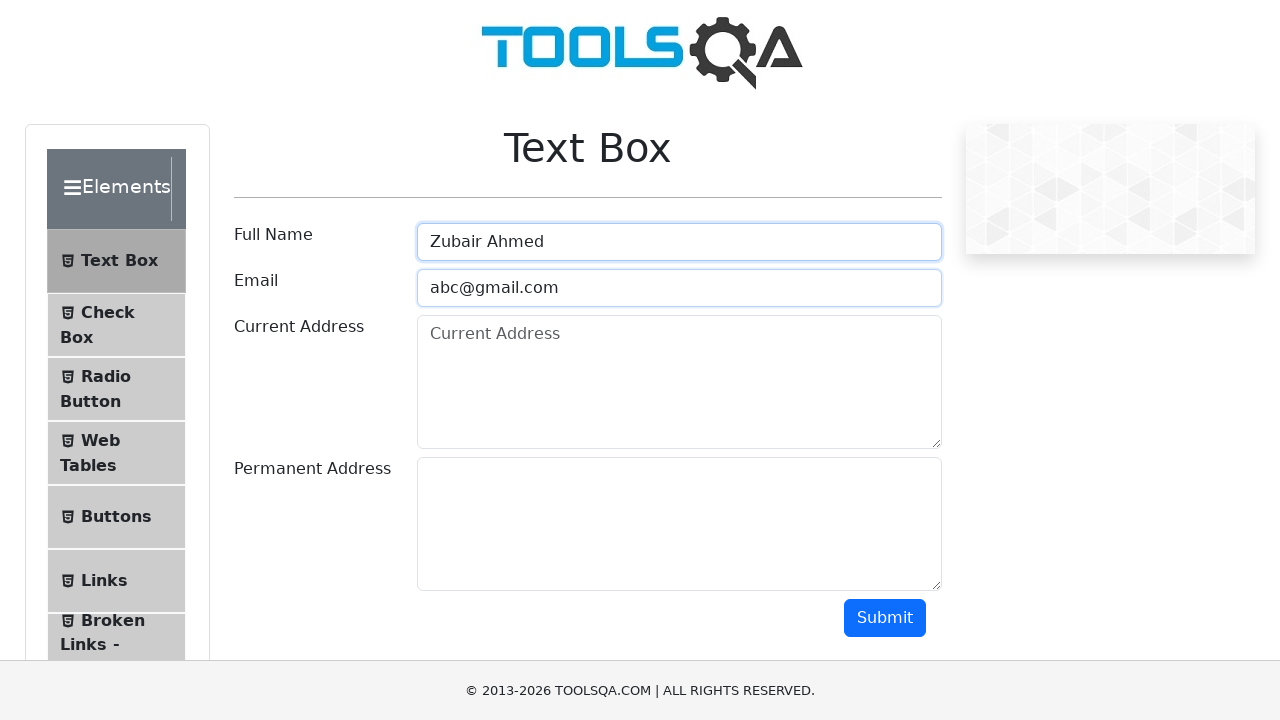

Filled current address field with 'Kolkata' on #currentAddress
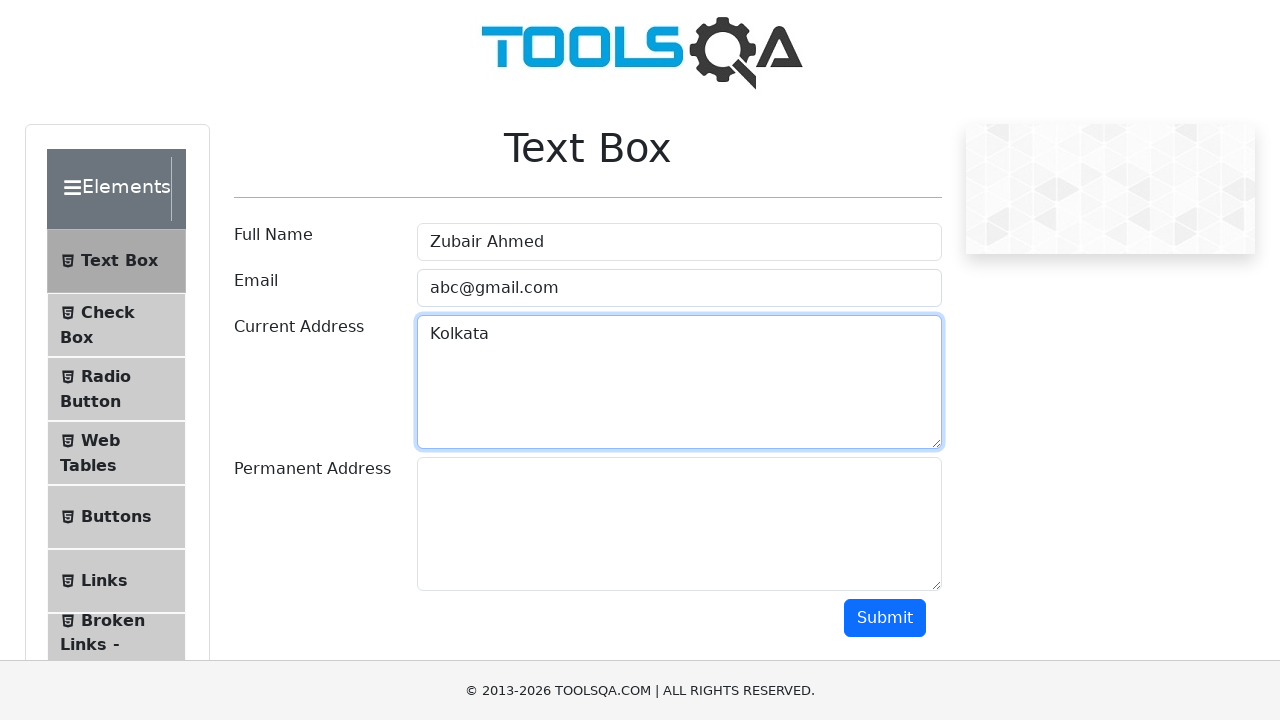

Filled permanent address field with 'Kolkata' on #permanentAddress
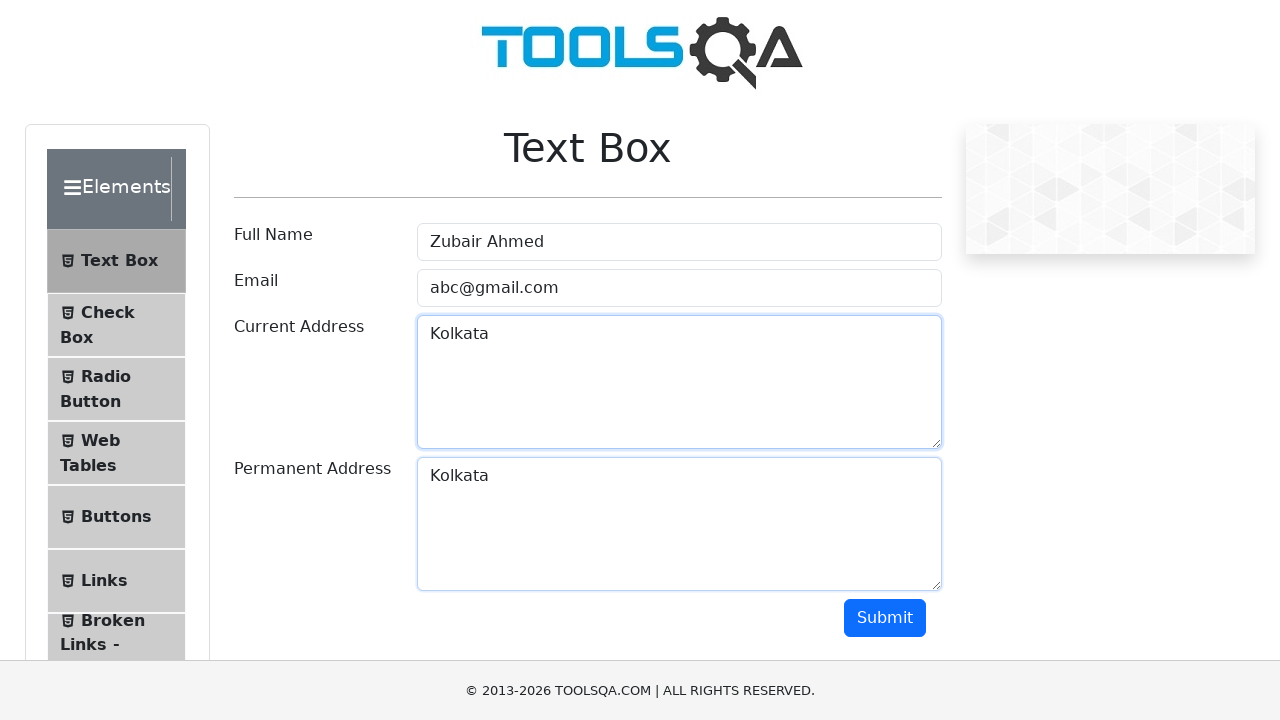

Scrolled down to reveal submit button
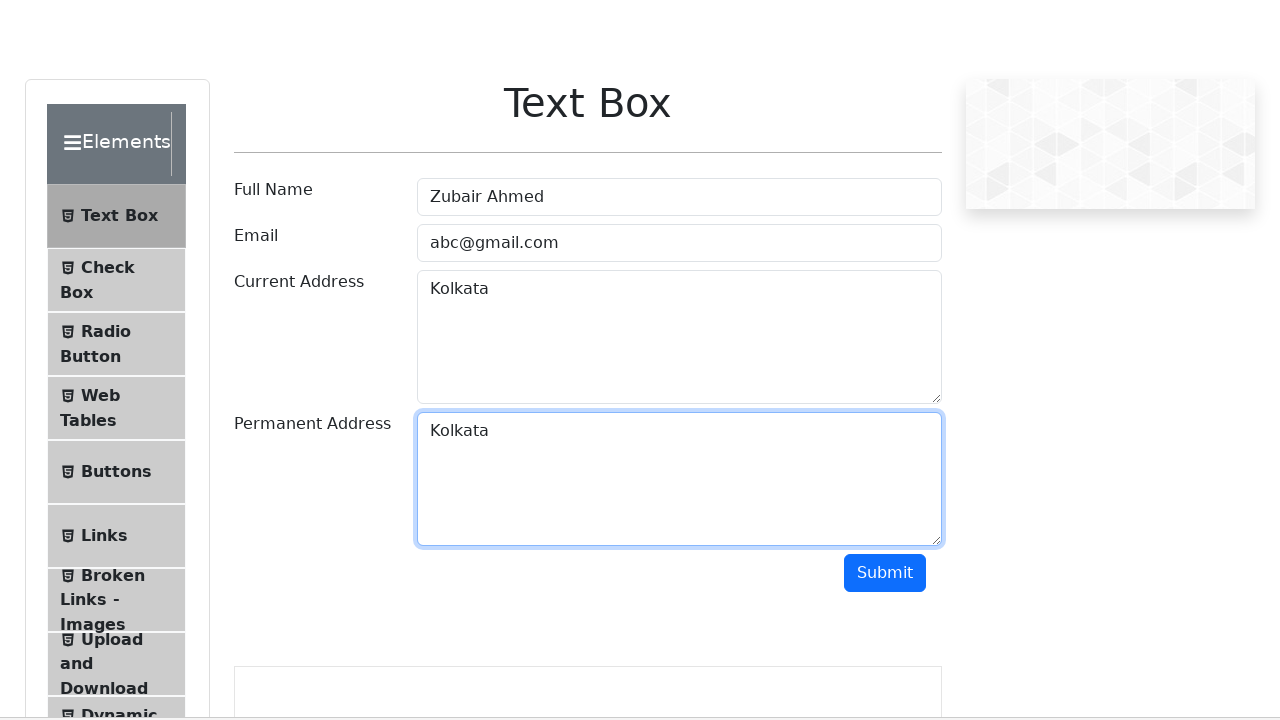

Clicked submit button to submit the form at (885, 118) on #submit
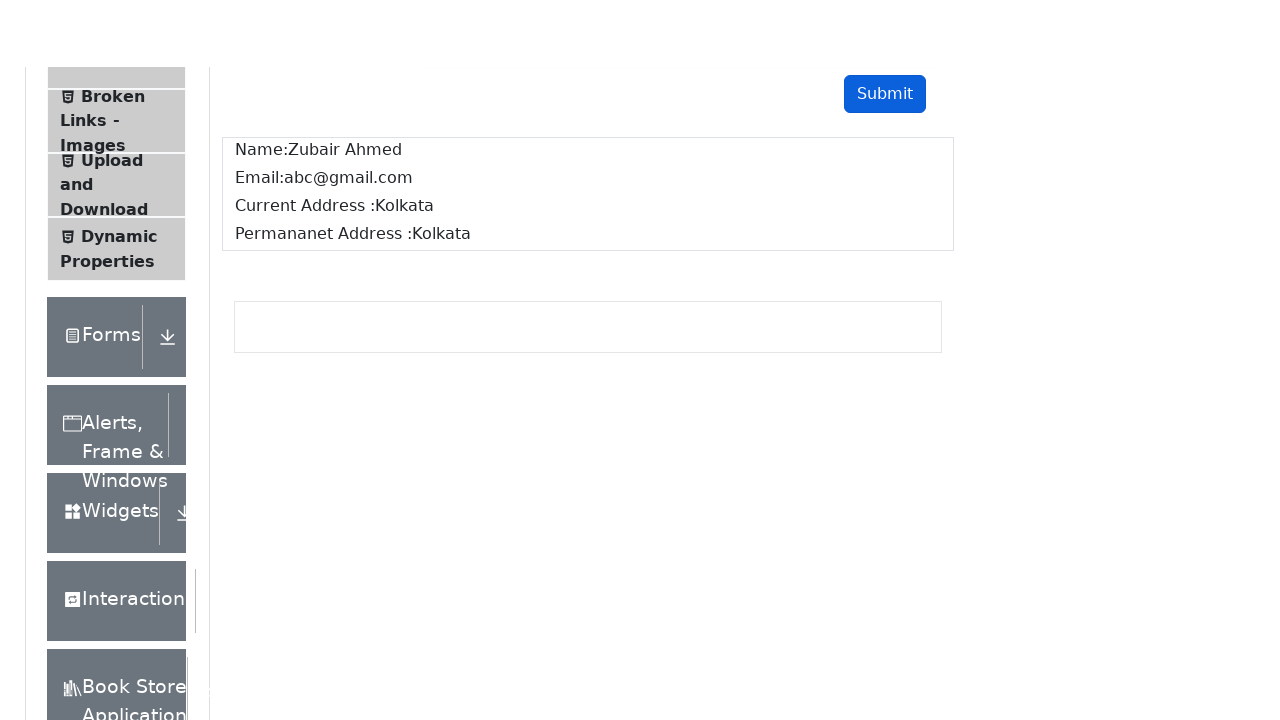

Form submission output appeared
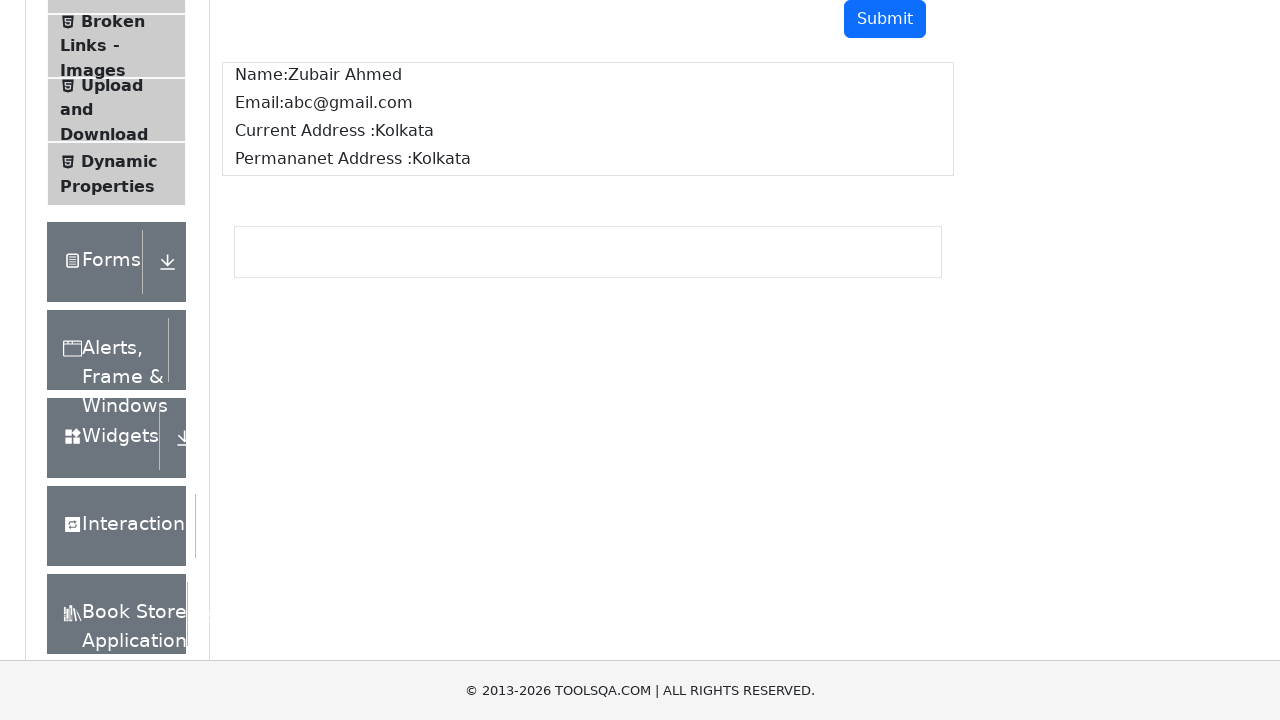

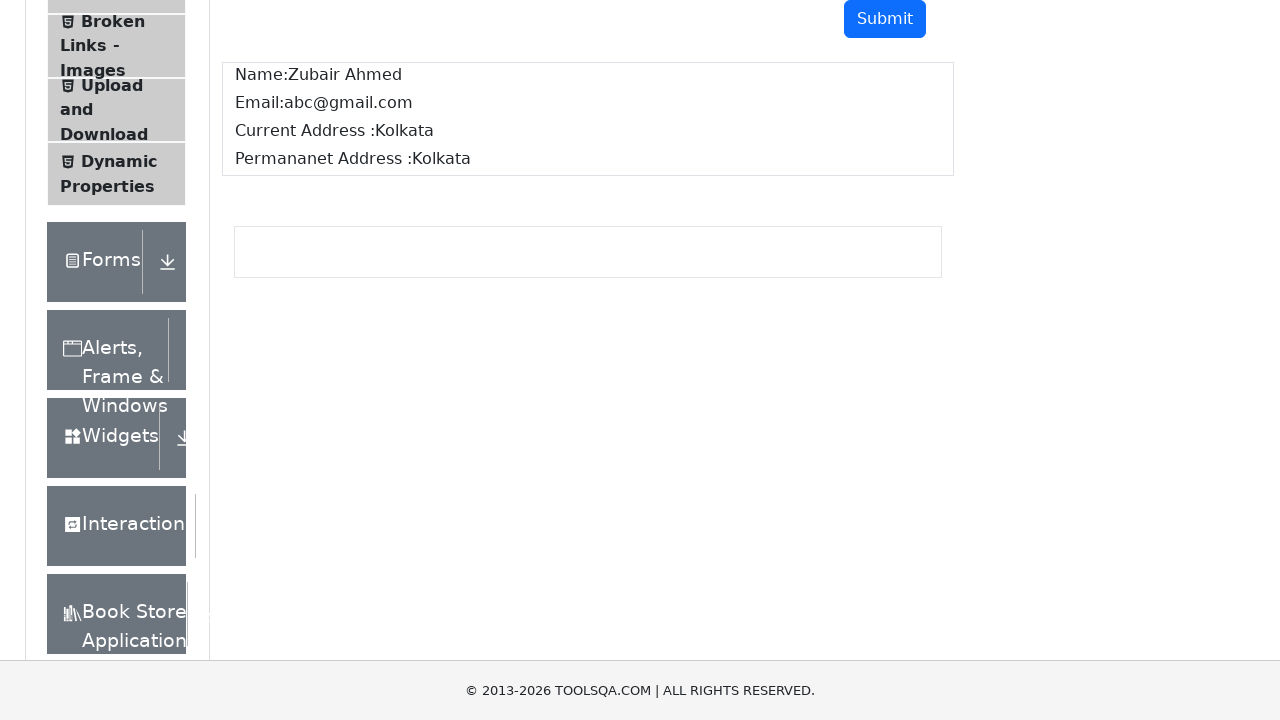